Tests clearing the complete state of all items by checking and then unchecking the toggle all checkbox.

Starting URL: https://demo.playwright.dev/todomvc

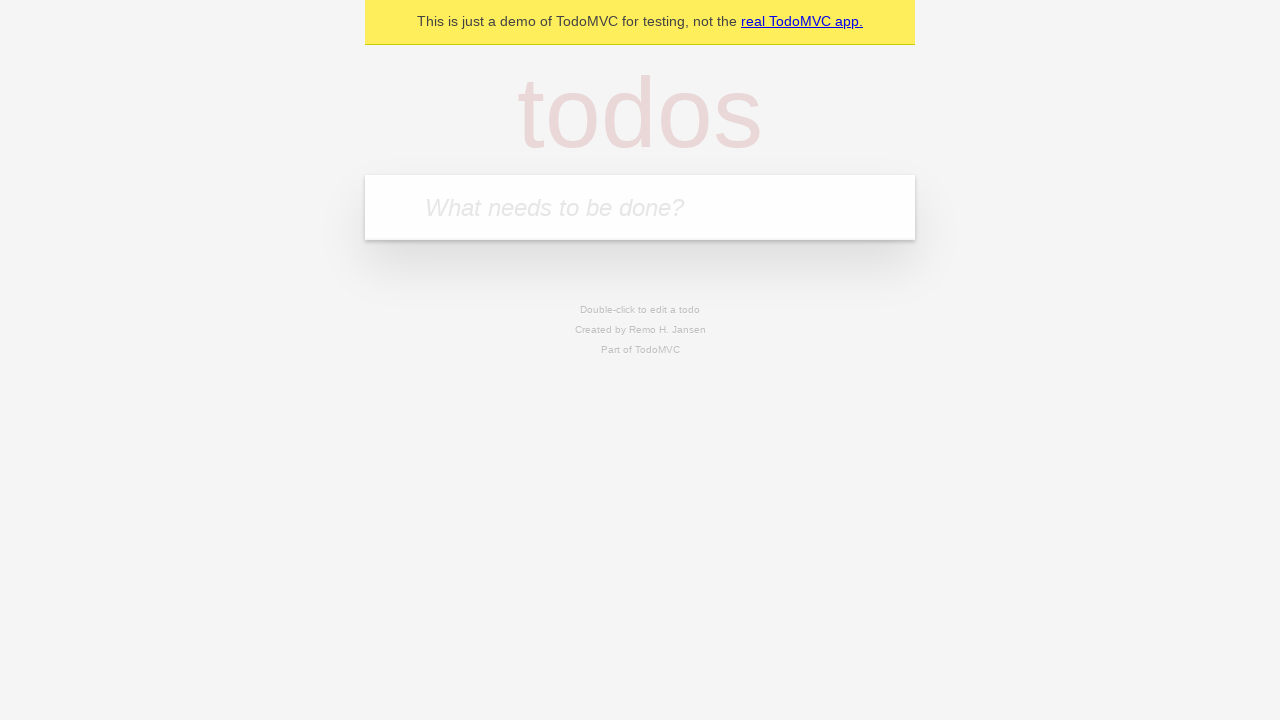

Navigated to TodoMVC demo application
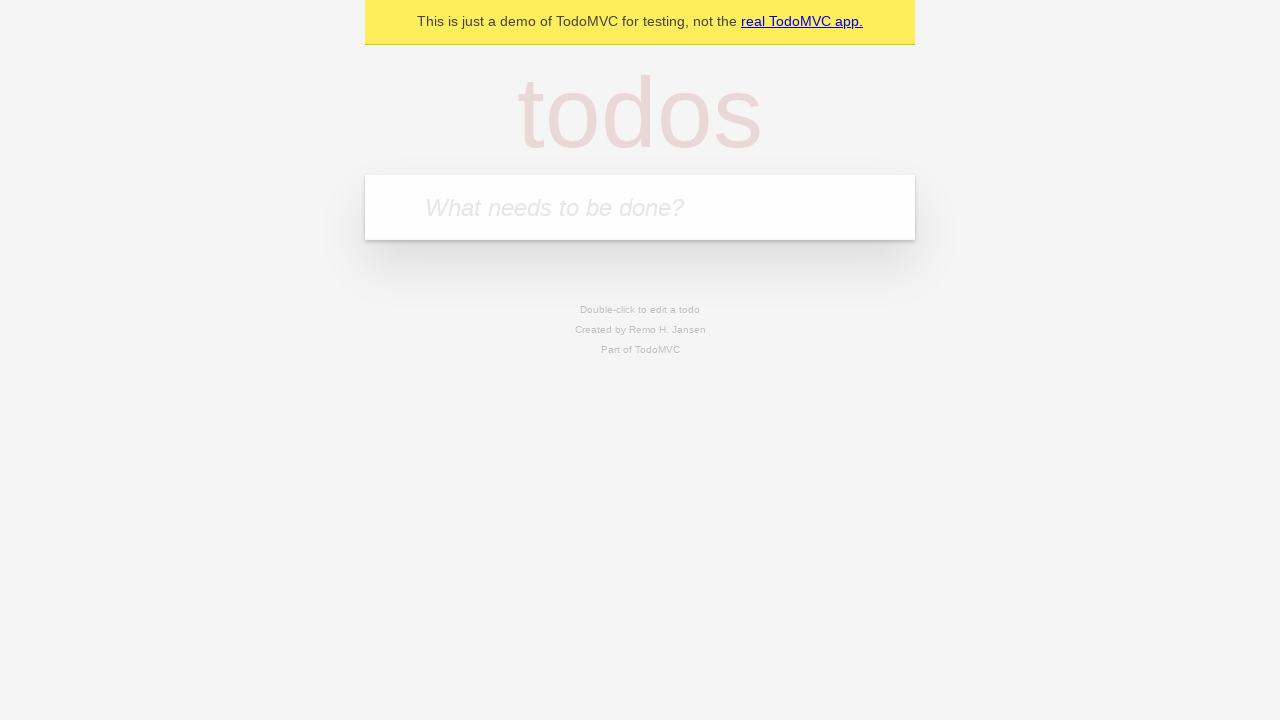

Located the new todo input field
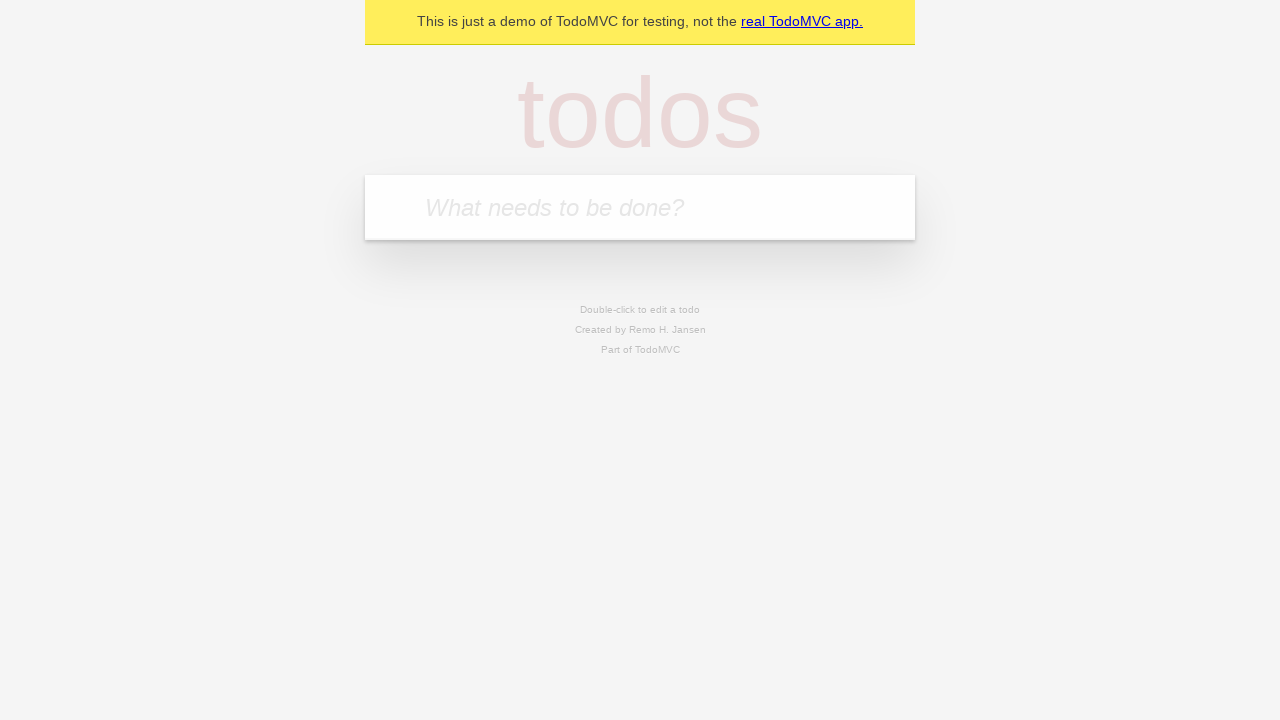

Filled todo input with 'buy some cheese' on internal:attr=[placeholder="What needs to be done?"i]
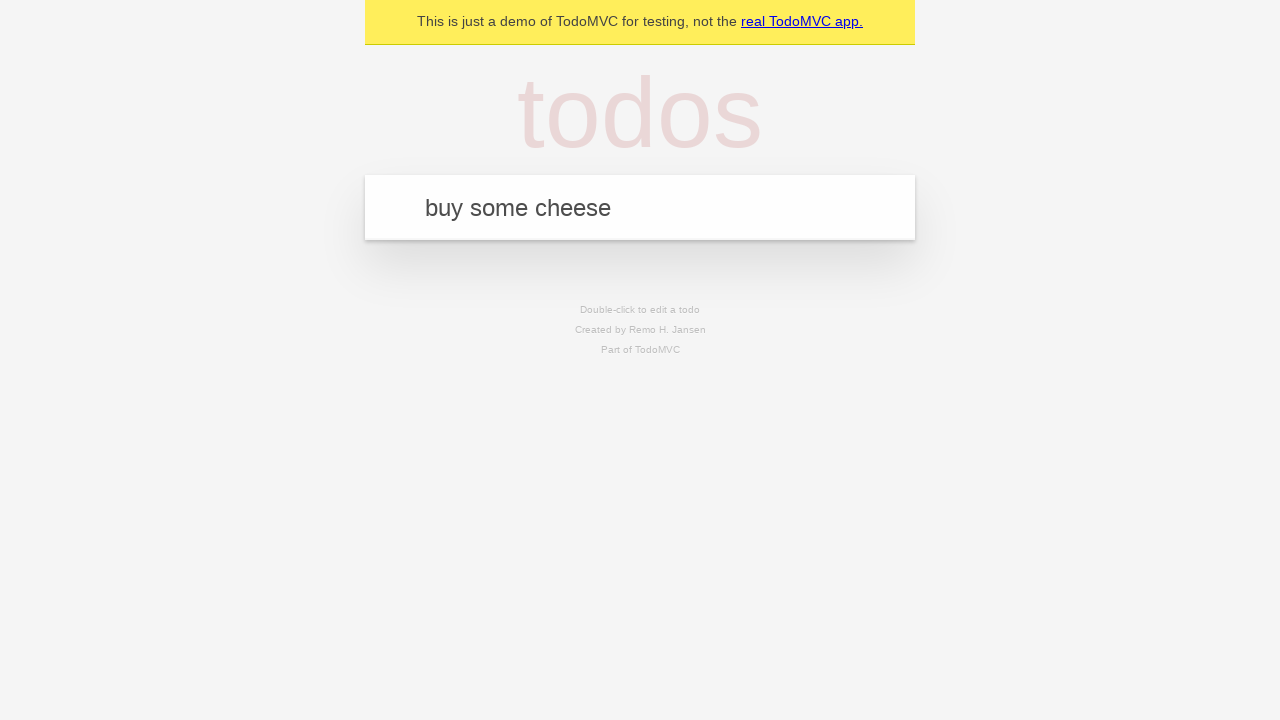

Pressed Enter to create first todo item on internal:attr=[placeholder="What needs to be done?"i]
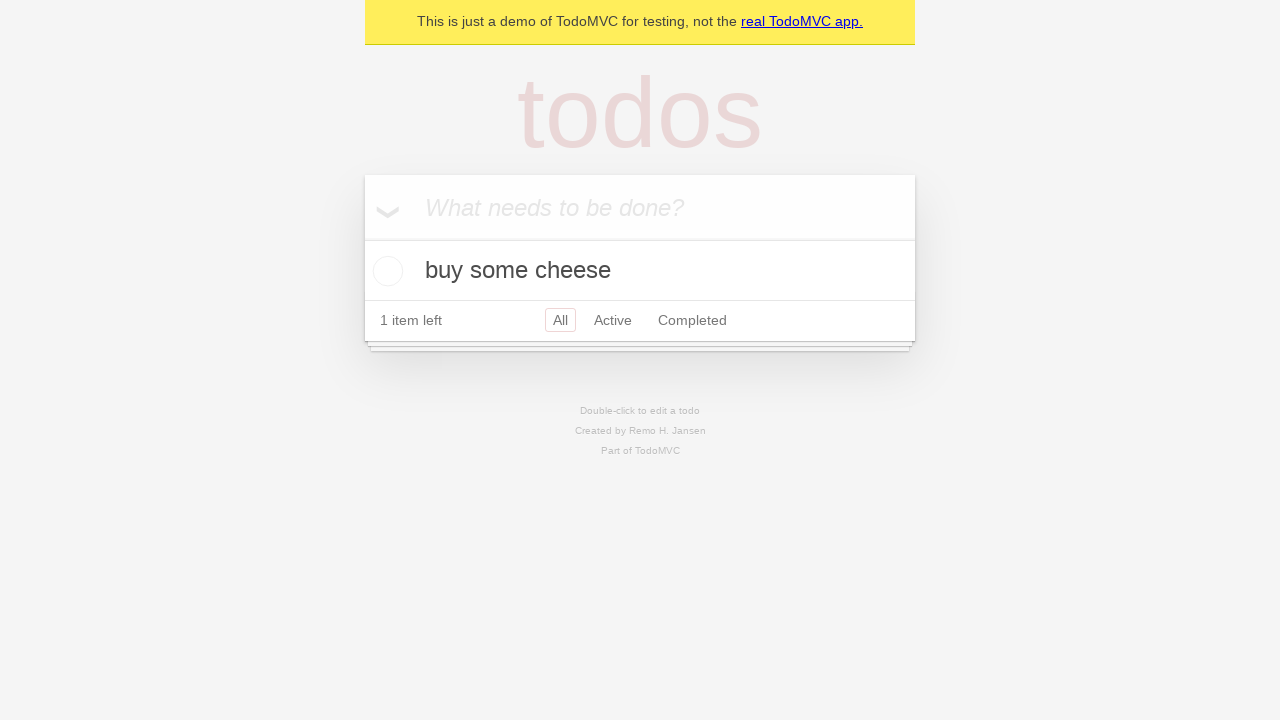

Filled todo input with 'feed the cat' on internal:attr=[placeholder="What needs to be done?"i]
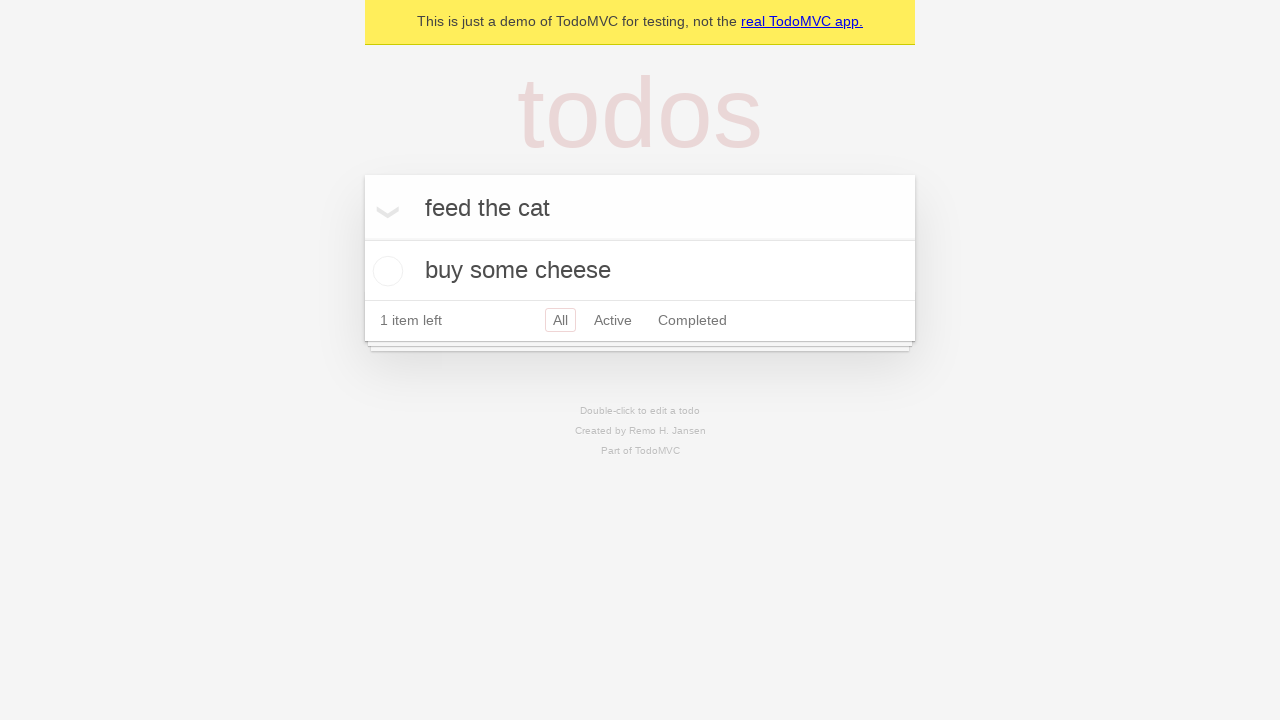

Pressed Enter to create second todo item on internal:attr=[placeholder="What needs to be done?"i]
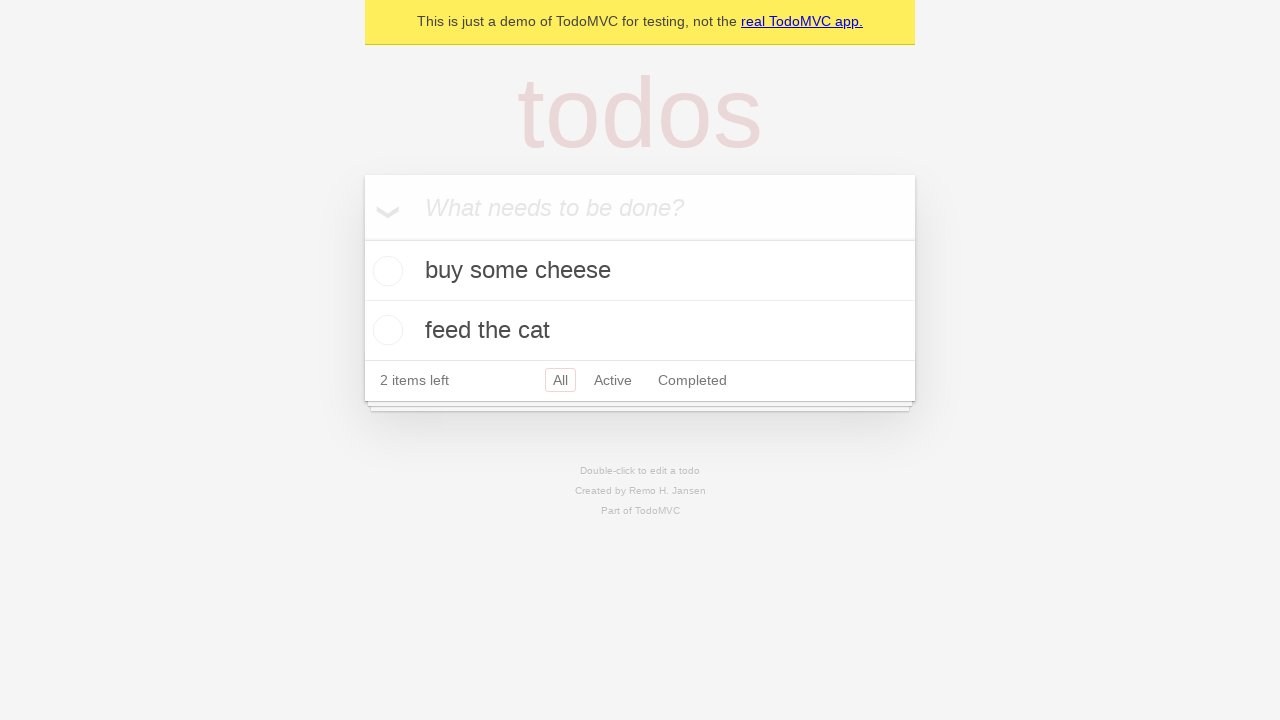

Filled todo input with 'book a doctors appointment' on internal:attr=[placeholder="What needs to be done?"i]
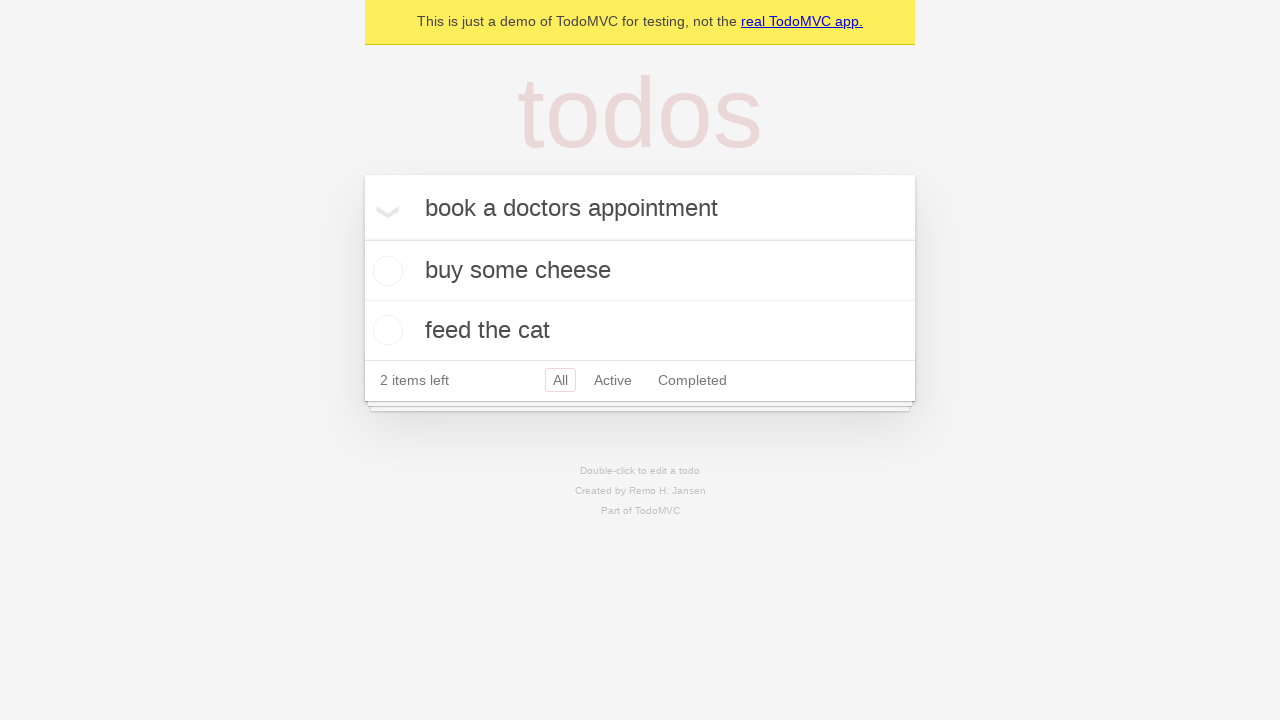

Pressed Enter to create third todo item on internal:attr=[placeholder="What needs to be done?"i]
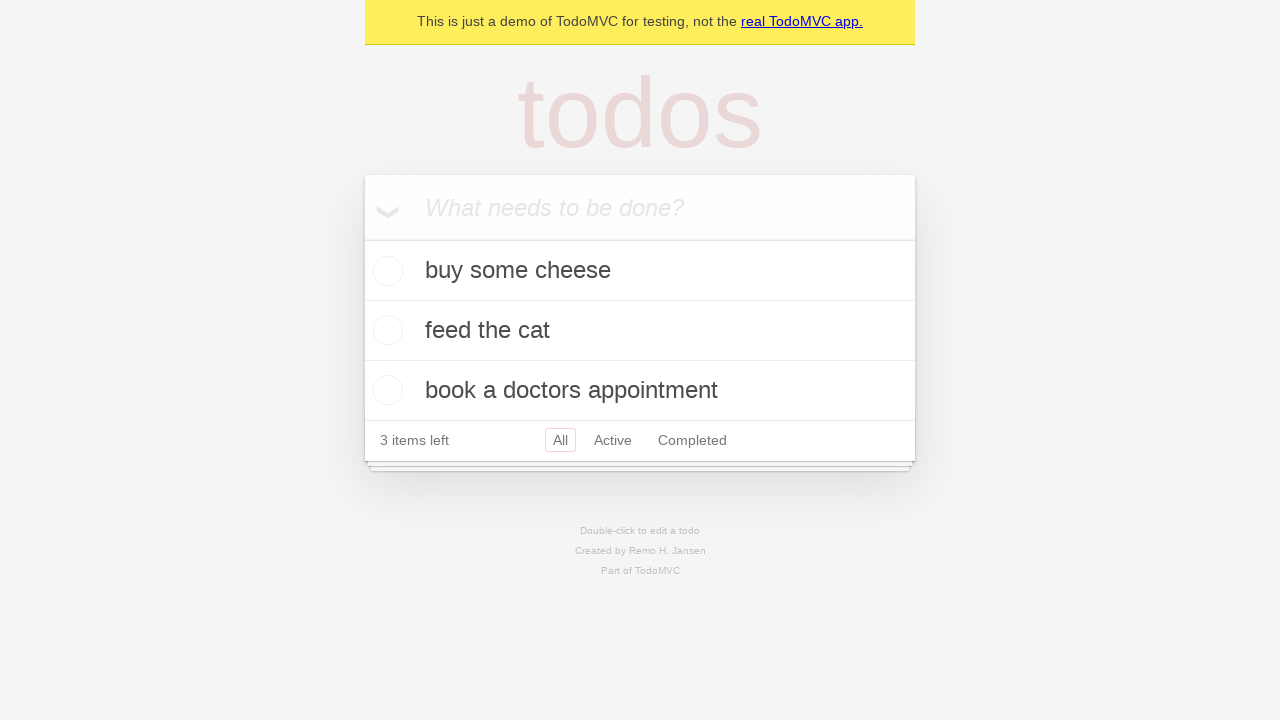

Located the 'Mark all as complete' toggle checkbox
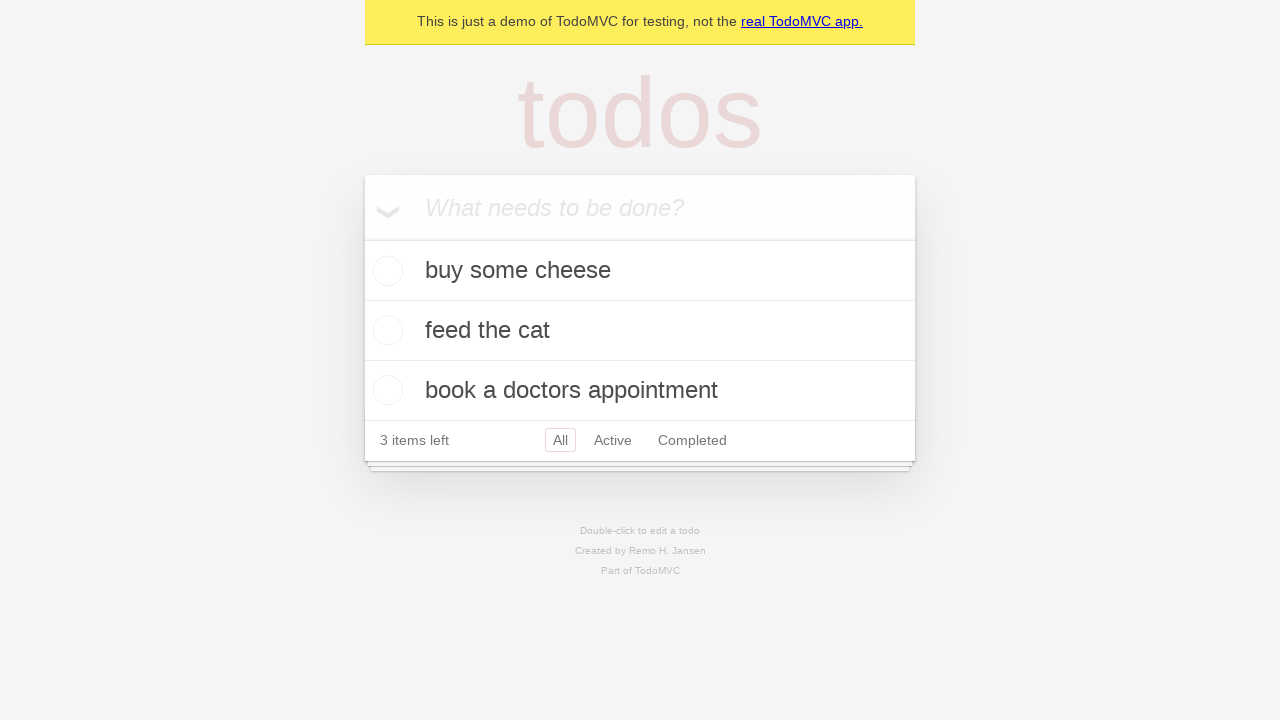

Checked the toggle all checkbox to mark all items as complete at (362, 238) on internal:label="Mark all as complete"i
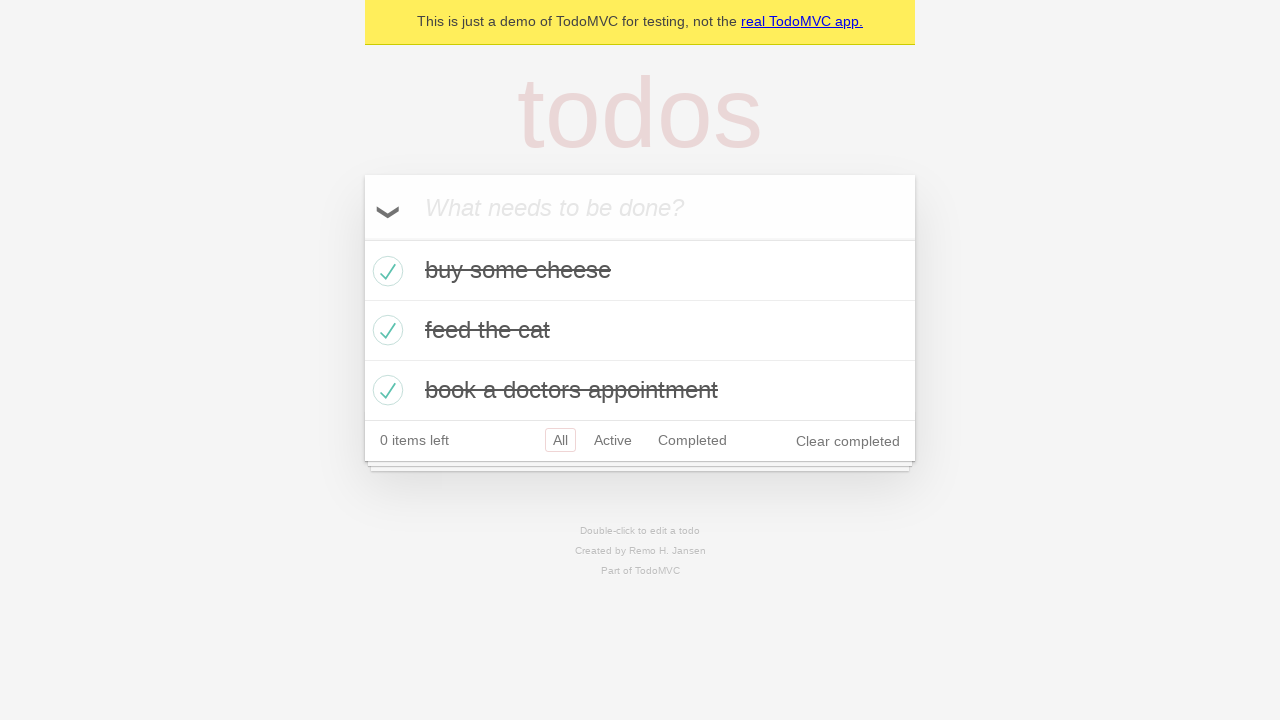

Unchecked the toggle all checkbox to clear complete state of all items at (362, 238) on internal:label="Mark all as complete"i
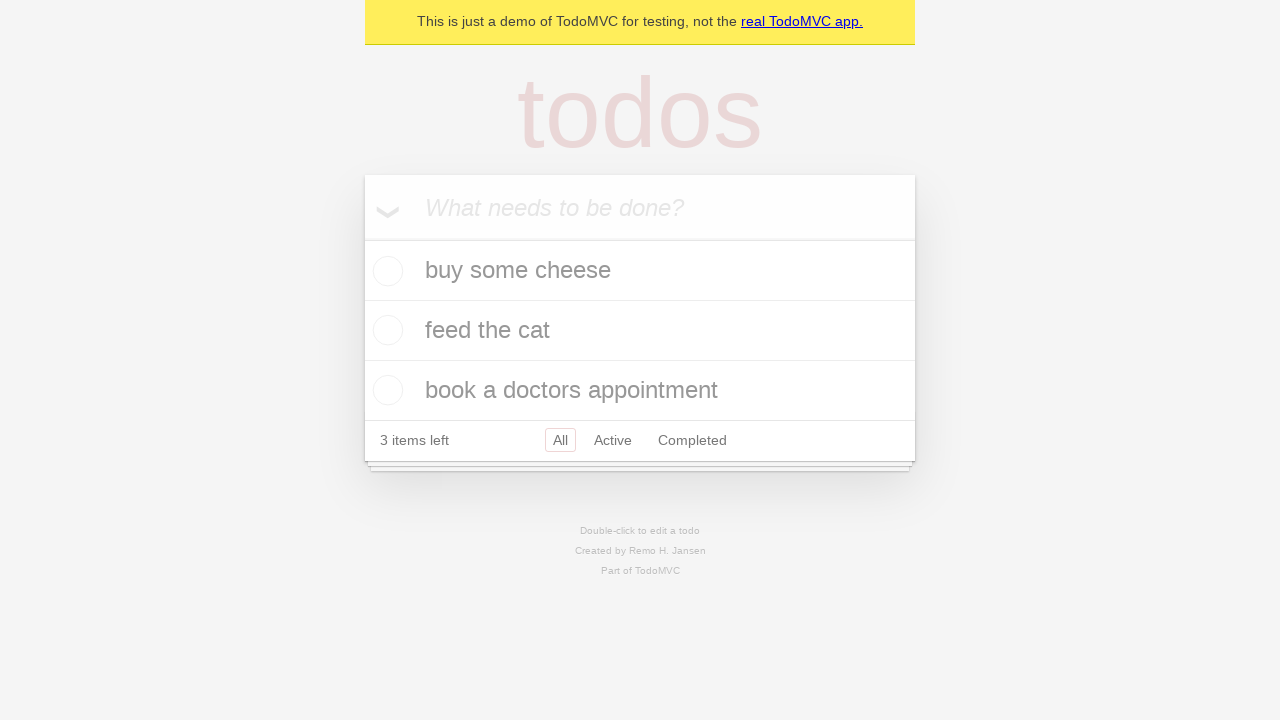

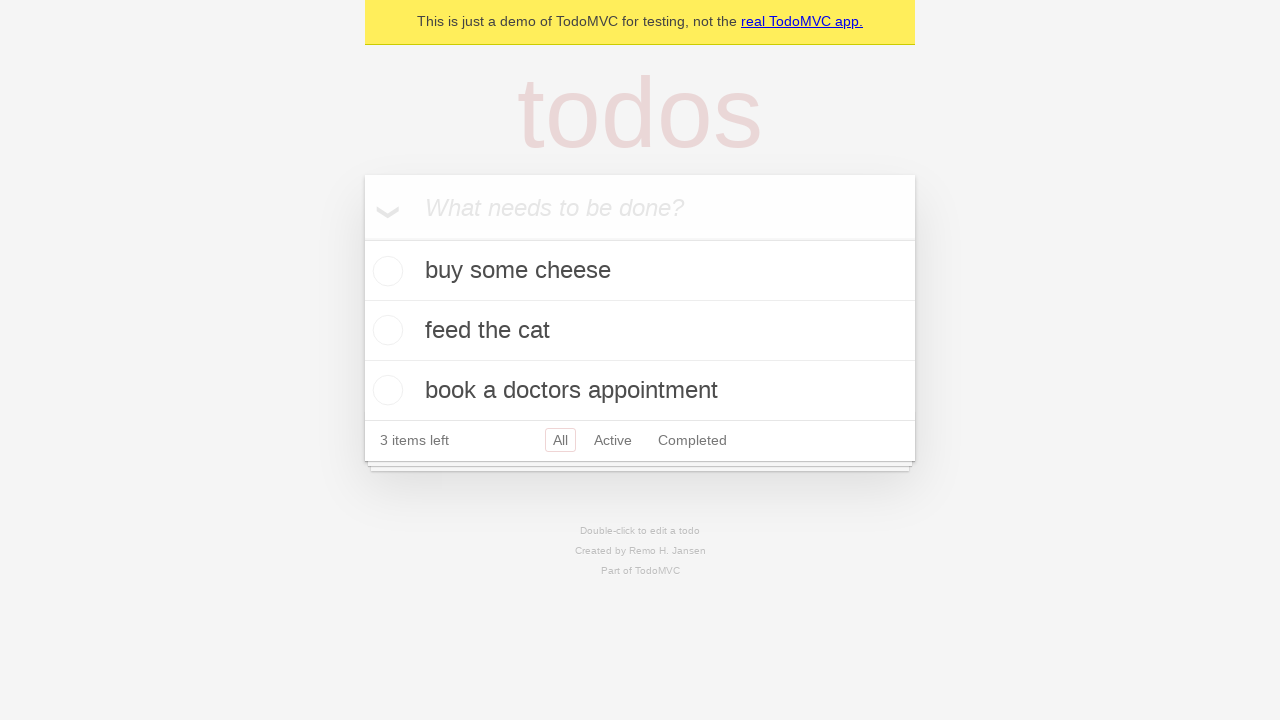